Tests iframe/frame switching functionality by navigating between single and nested frames, entering text into input fields within each frame context.

Starting URL: http://demo.automationtesting.in/Frames.html

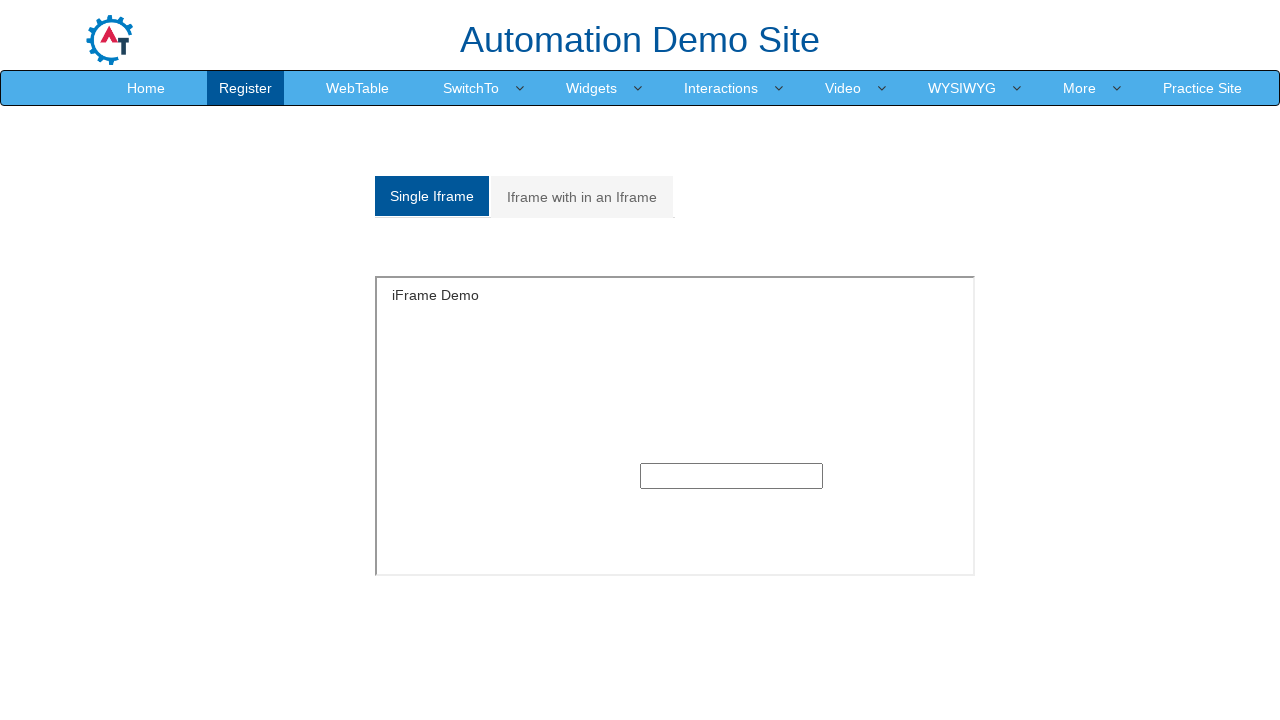

Located frame navigation tabs
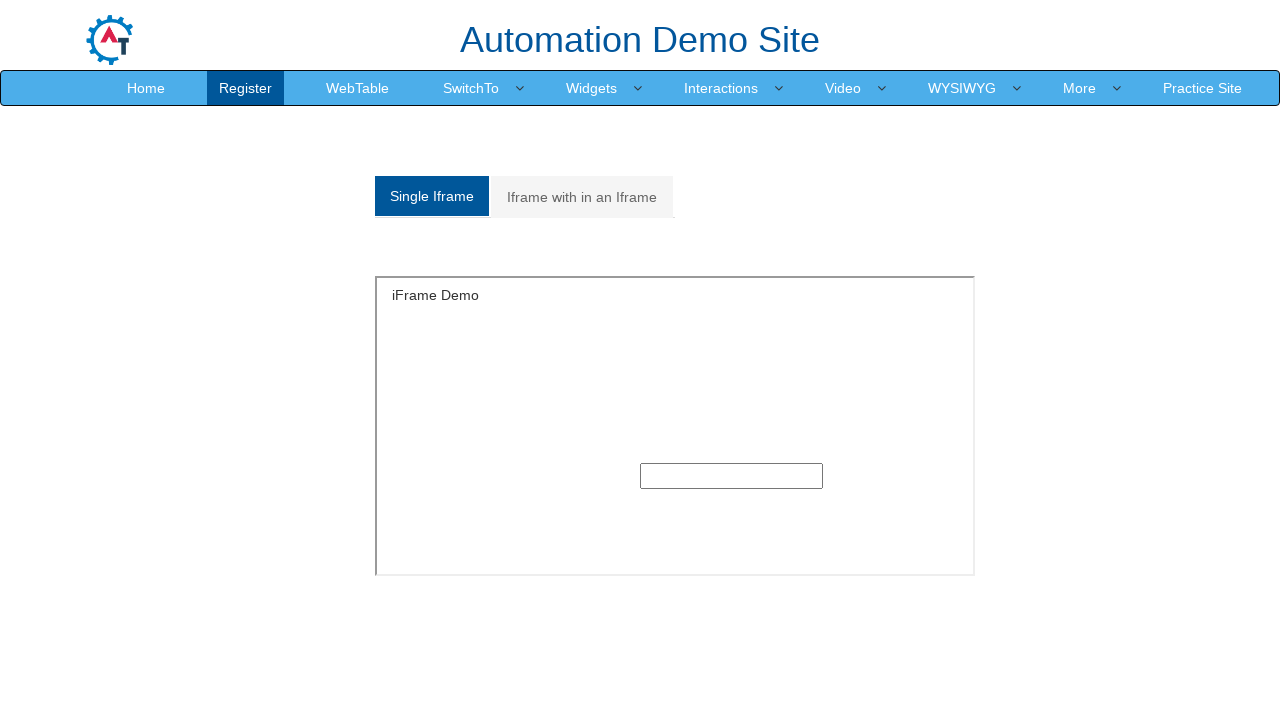

Clicked on first tab (Single Iframe) at (433, 196) on .nav.nav-tabs li >> nth=0
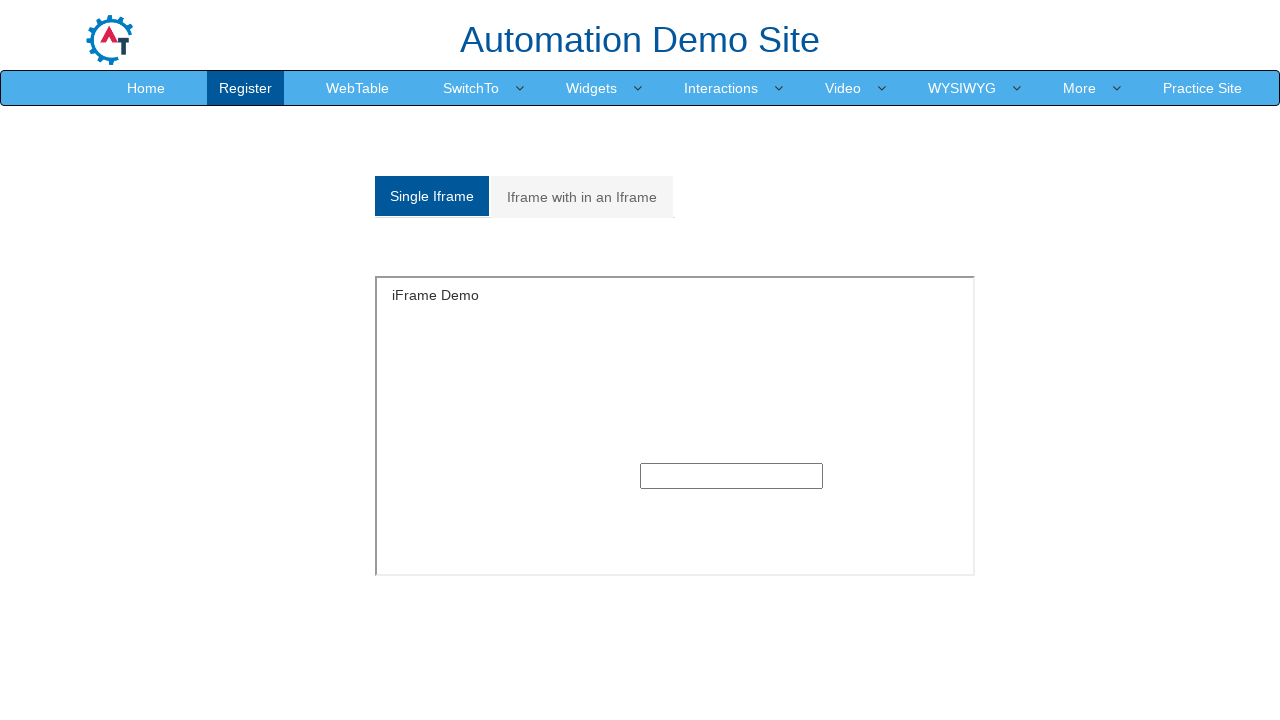

Located single iframe element
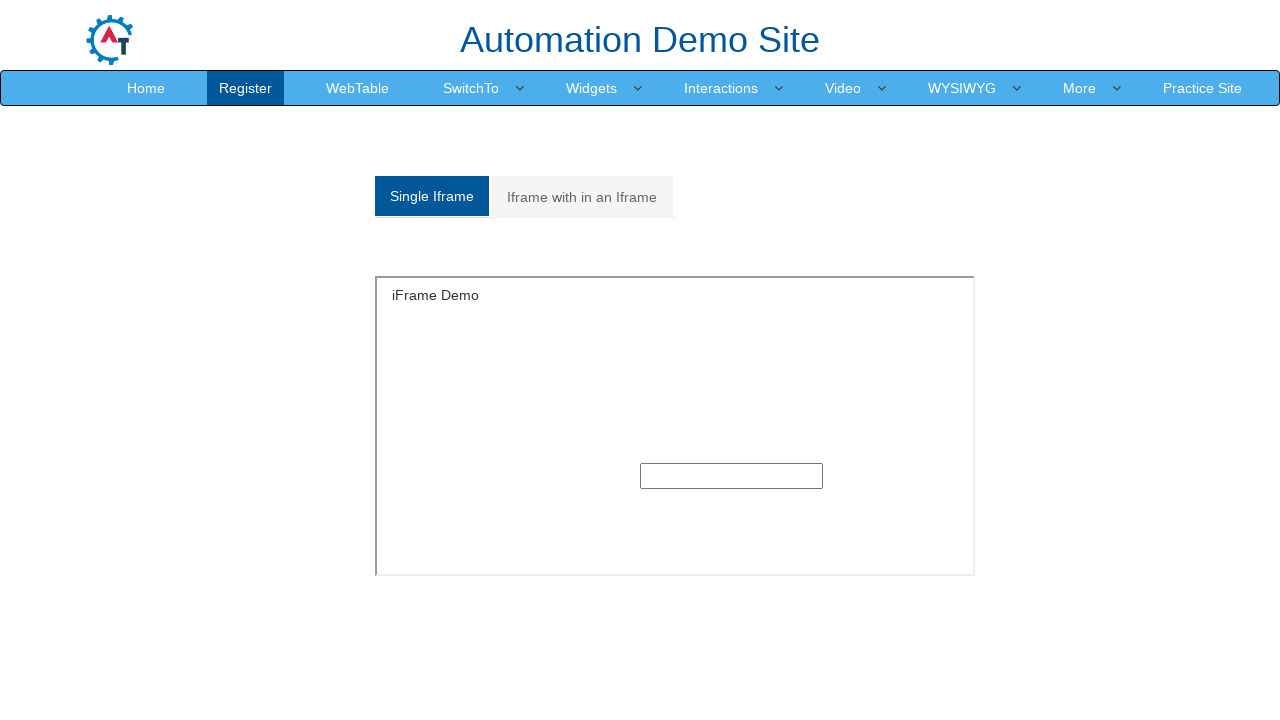

Filled text input in single frame with 'AlexandruJ' on #singleframe >> internal:control=enter-frame >> input[type='text']
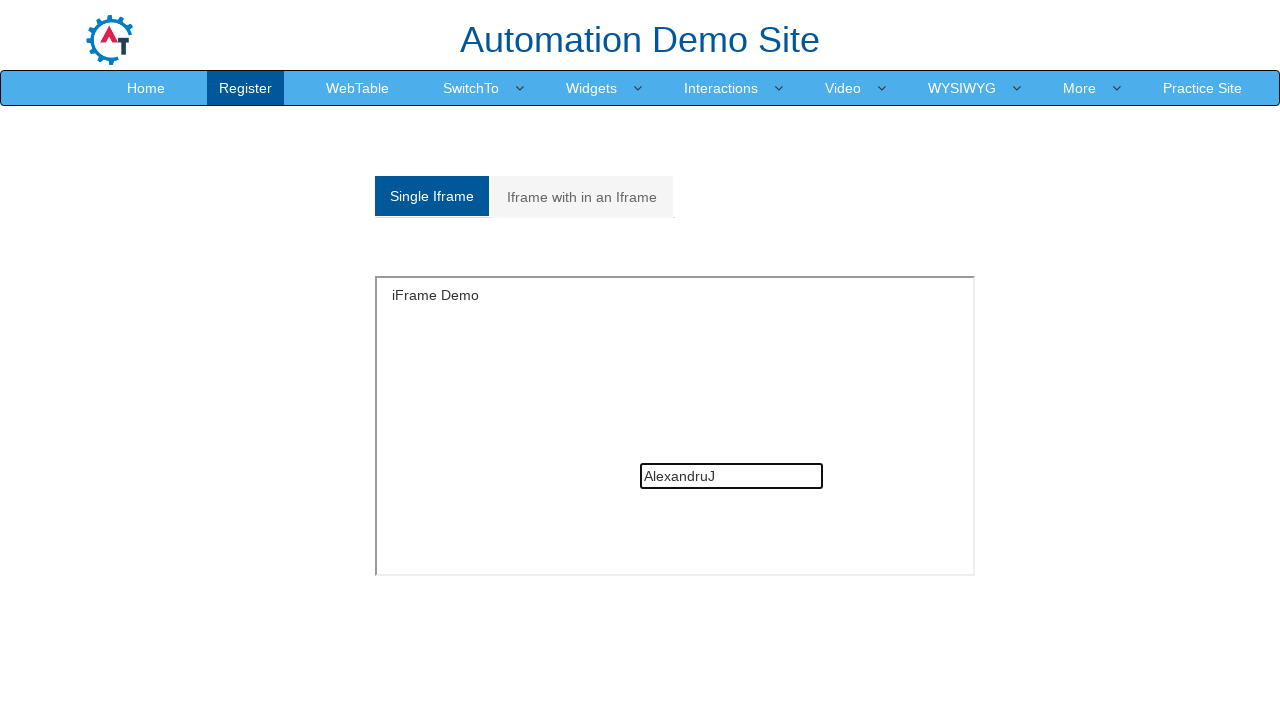

Clicked on second tab (Iframe with nested frames) at (583, 197) on .nav.nav-tabs li >> nth=1
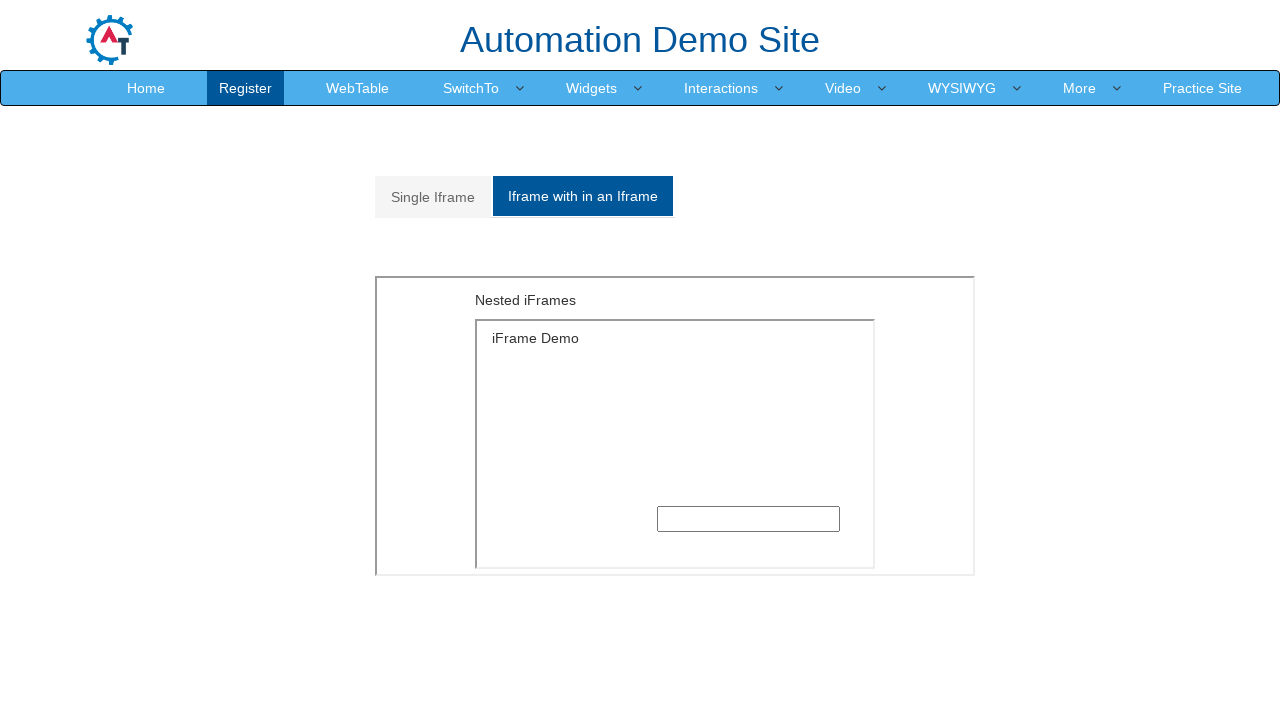

Located outer iframe with MultipleFrames.html
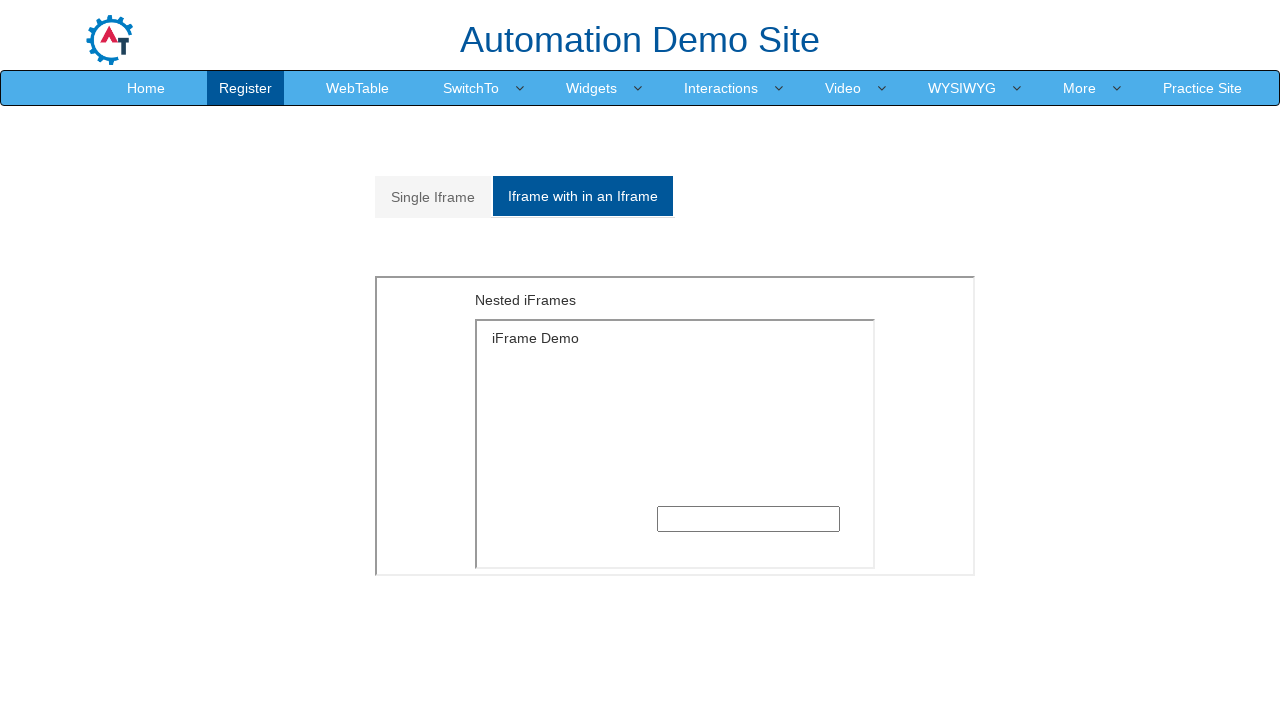

Located inner iframe with SingleFrame.html nested within outer frame
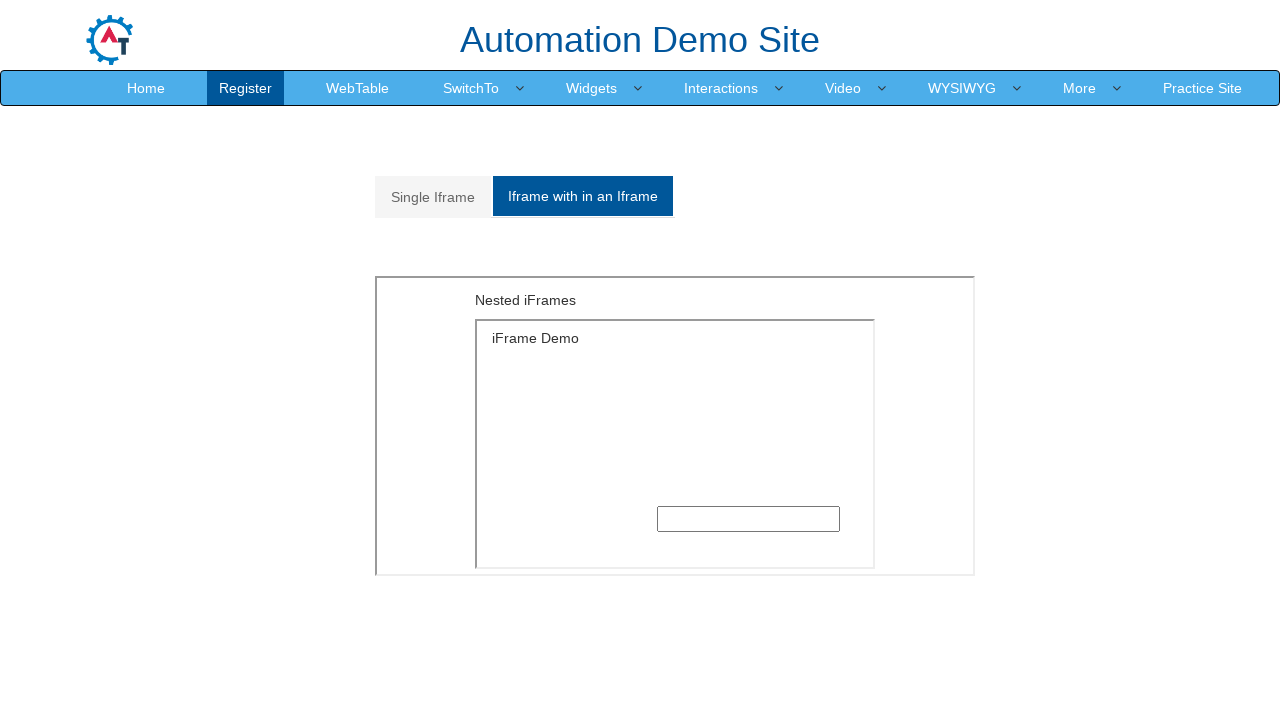

Filled text input in nested frame with 'AlexandruJ' on iframe[src='MultipleFrames.html'] >> internal:control=enter-frame >> iframe[src=
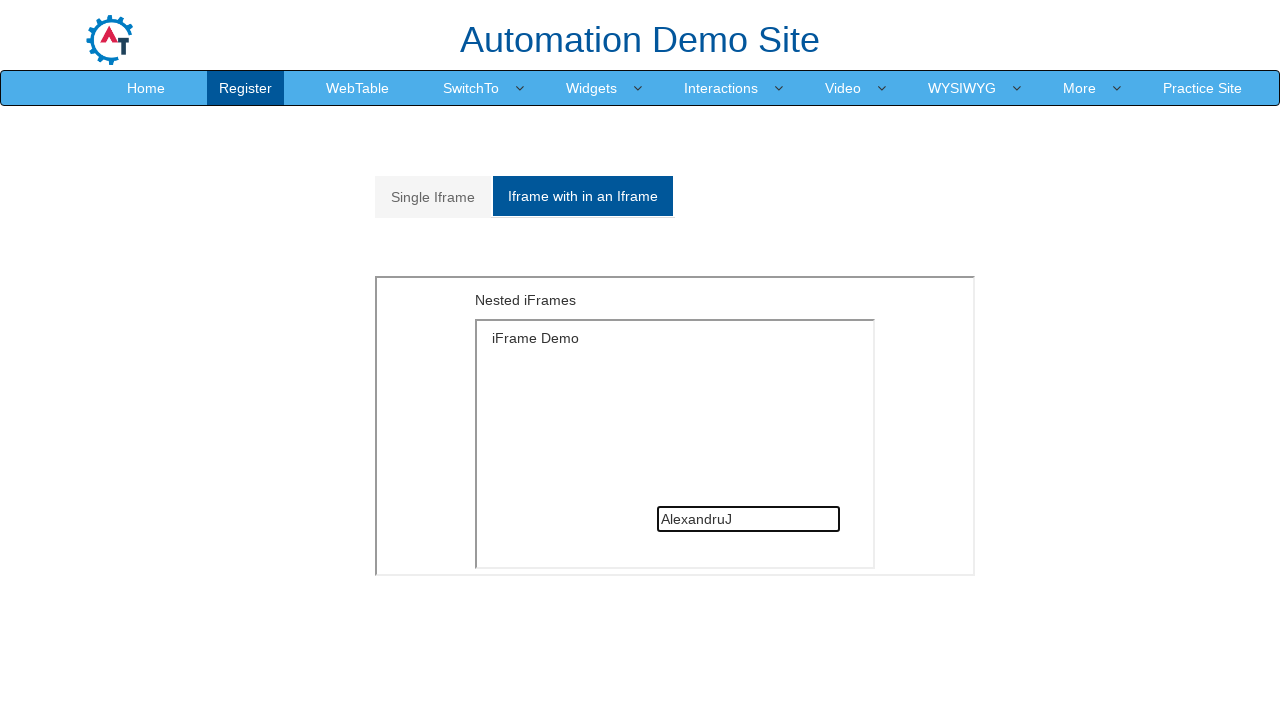

Clicked back to first tab (Single Iframe) at (434, 197) on .nav.nav-tabs li >> nth=0
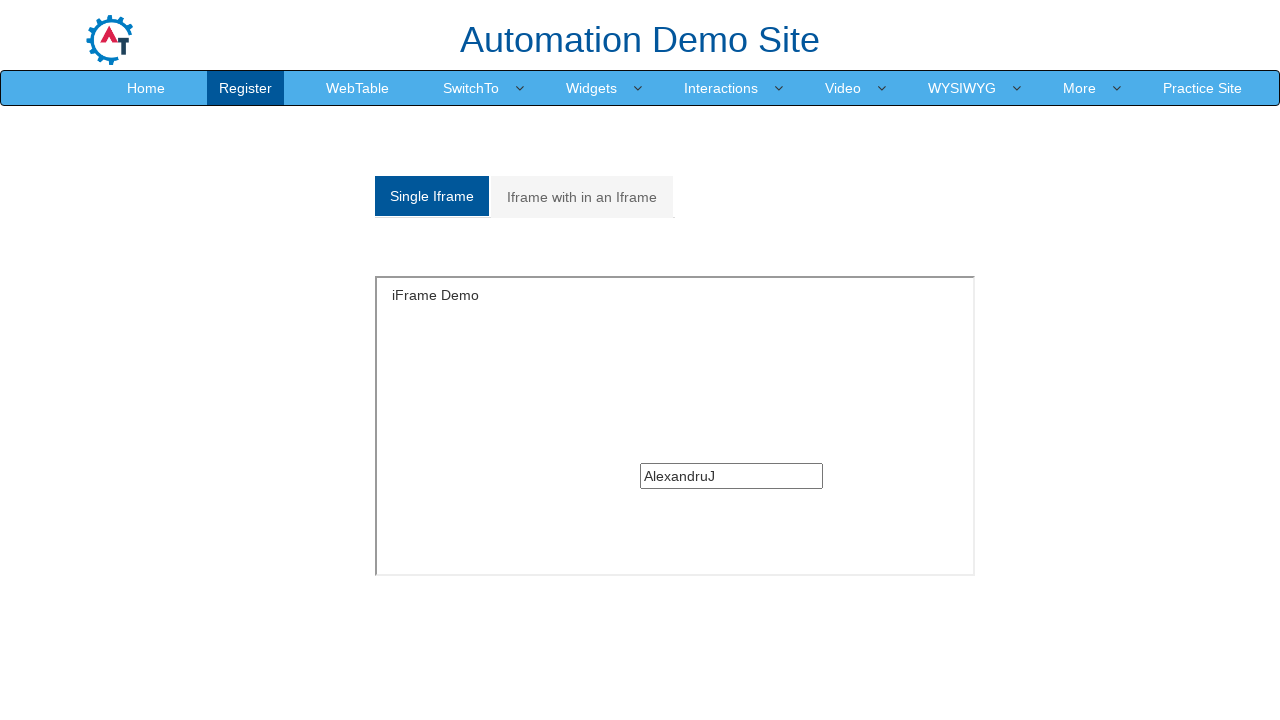

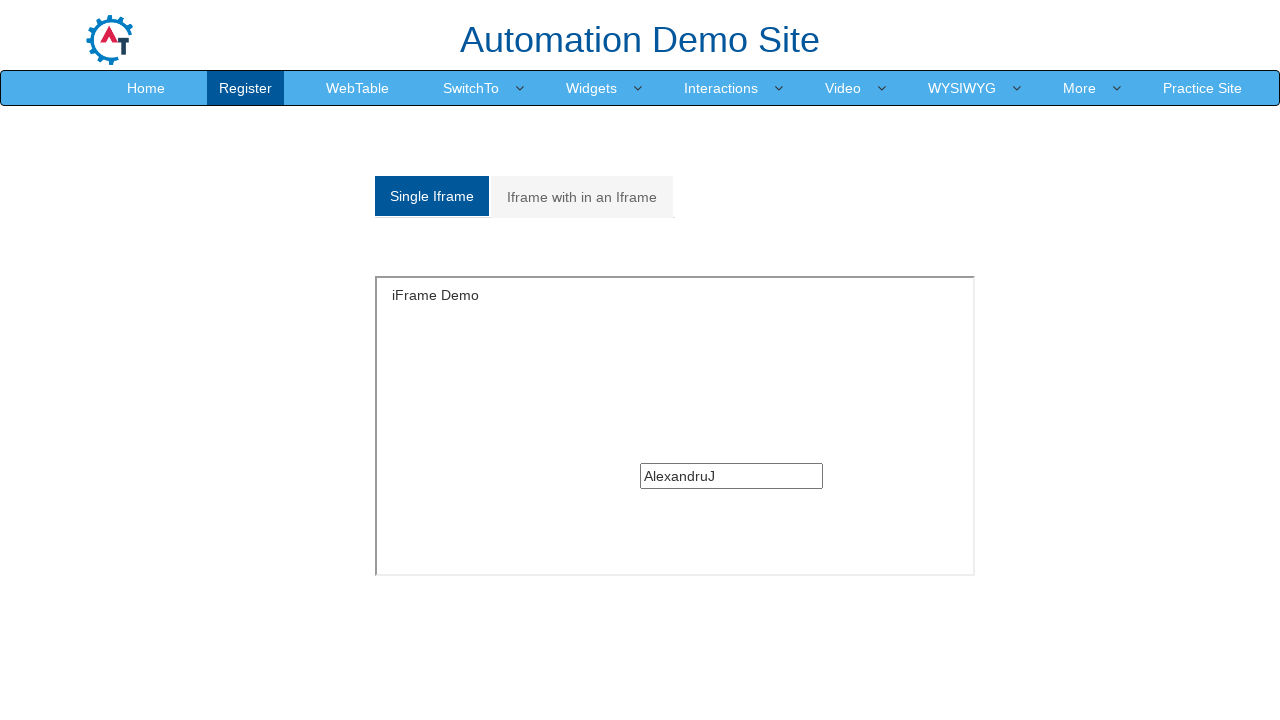